Navigates to the Bookit reservation page and verifies the page title matches the expected value "bookit"

Starting URL: https://cybertek-reservation-qa.herokuapp.com/sign-in

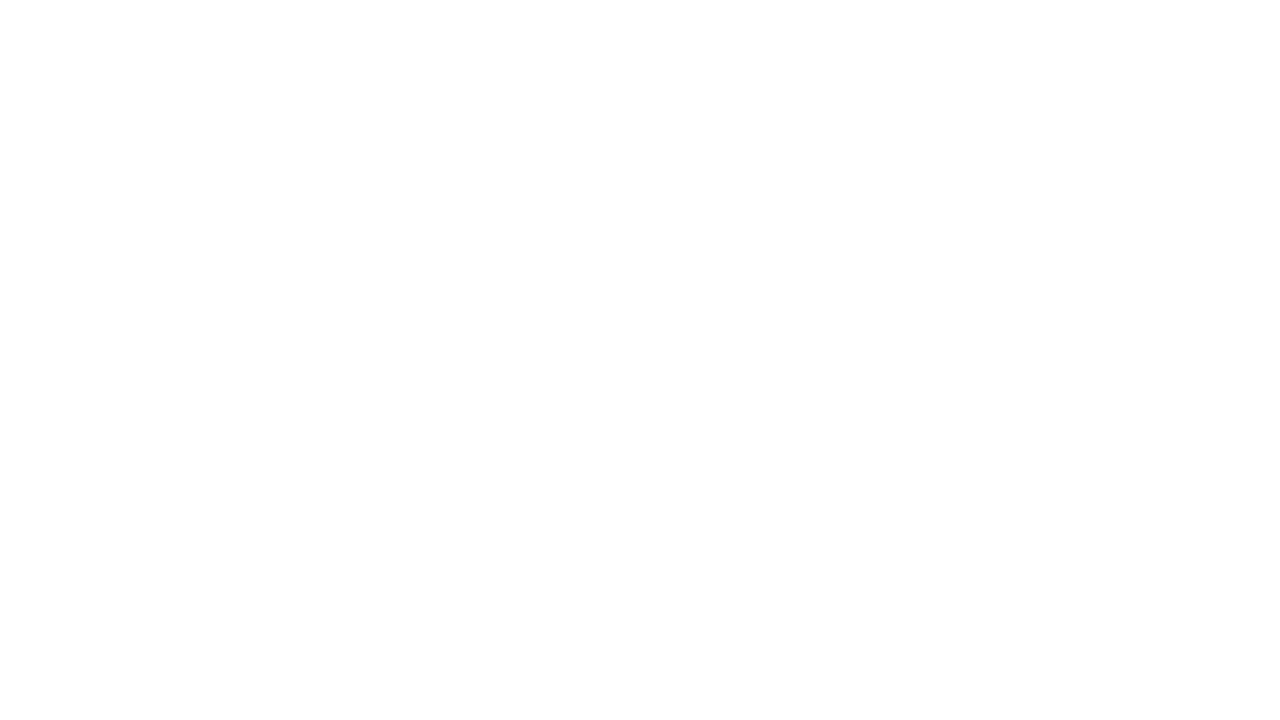

Set viewport size to 1920x1080
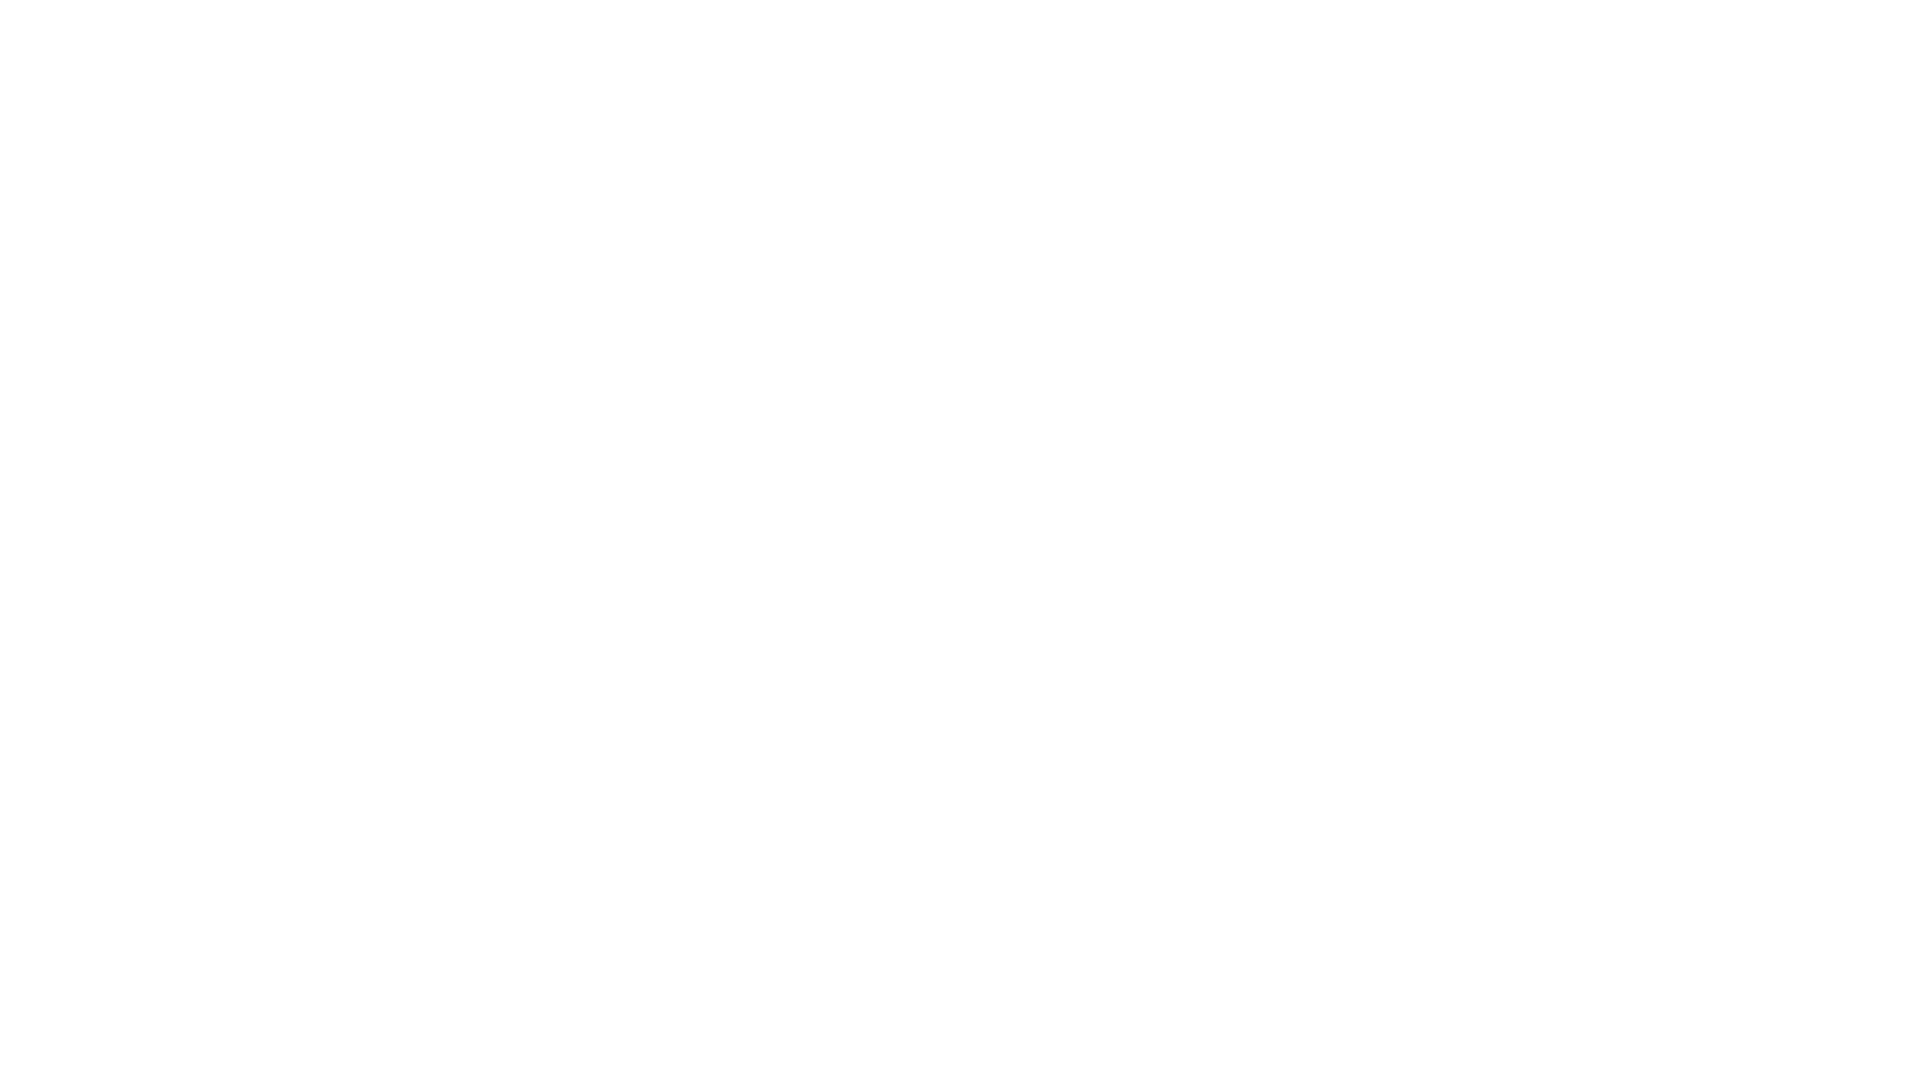

Set expected title to 'bookit'
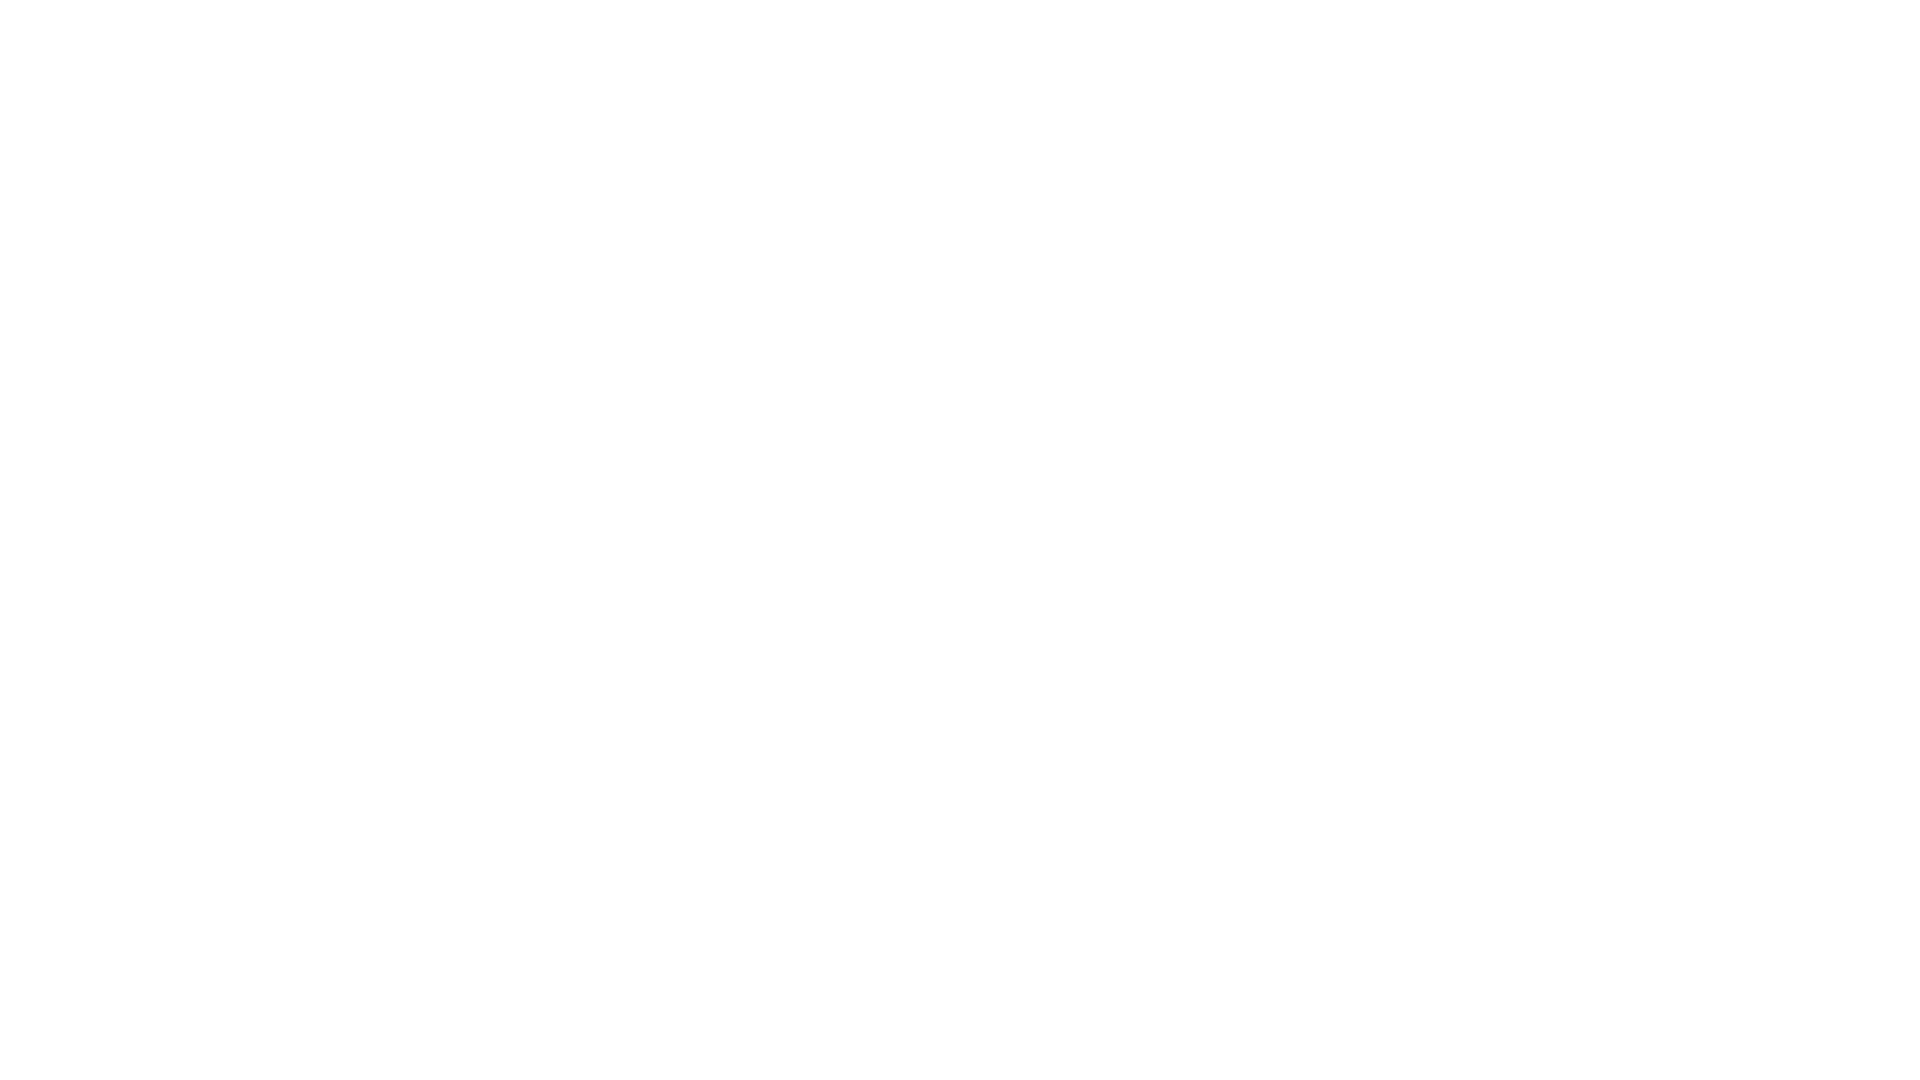

Retrieved actual page title: 'No such app'
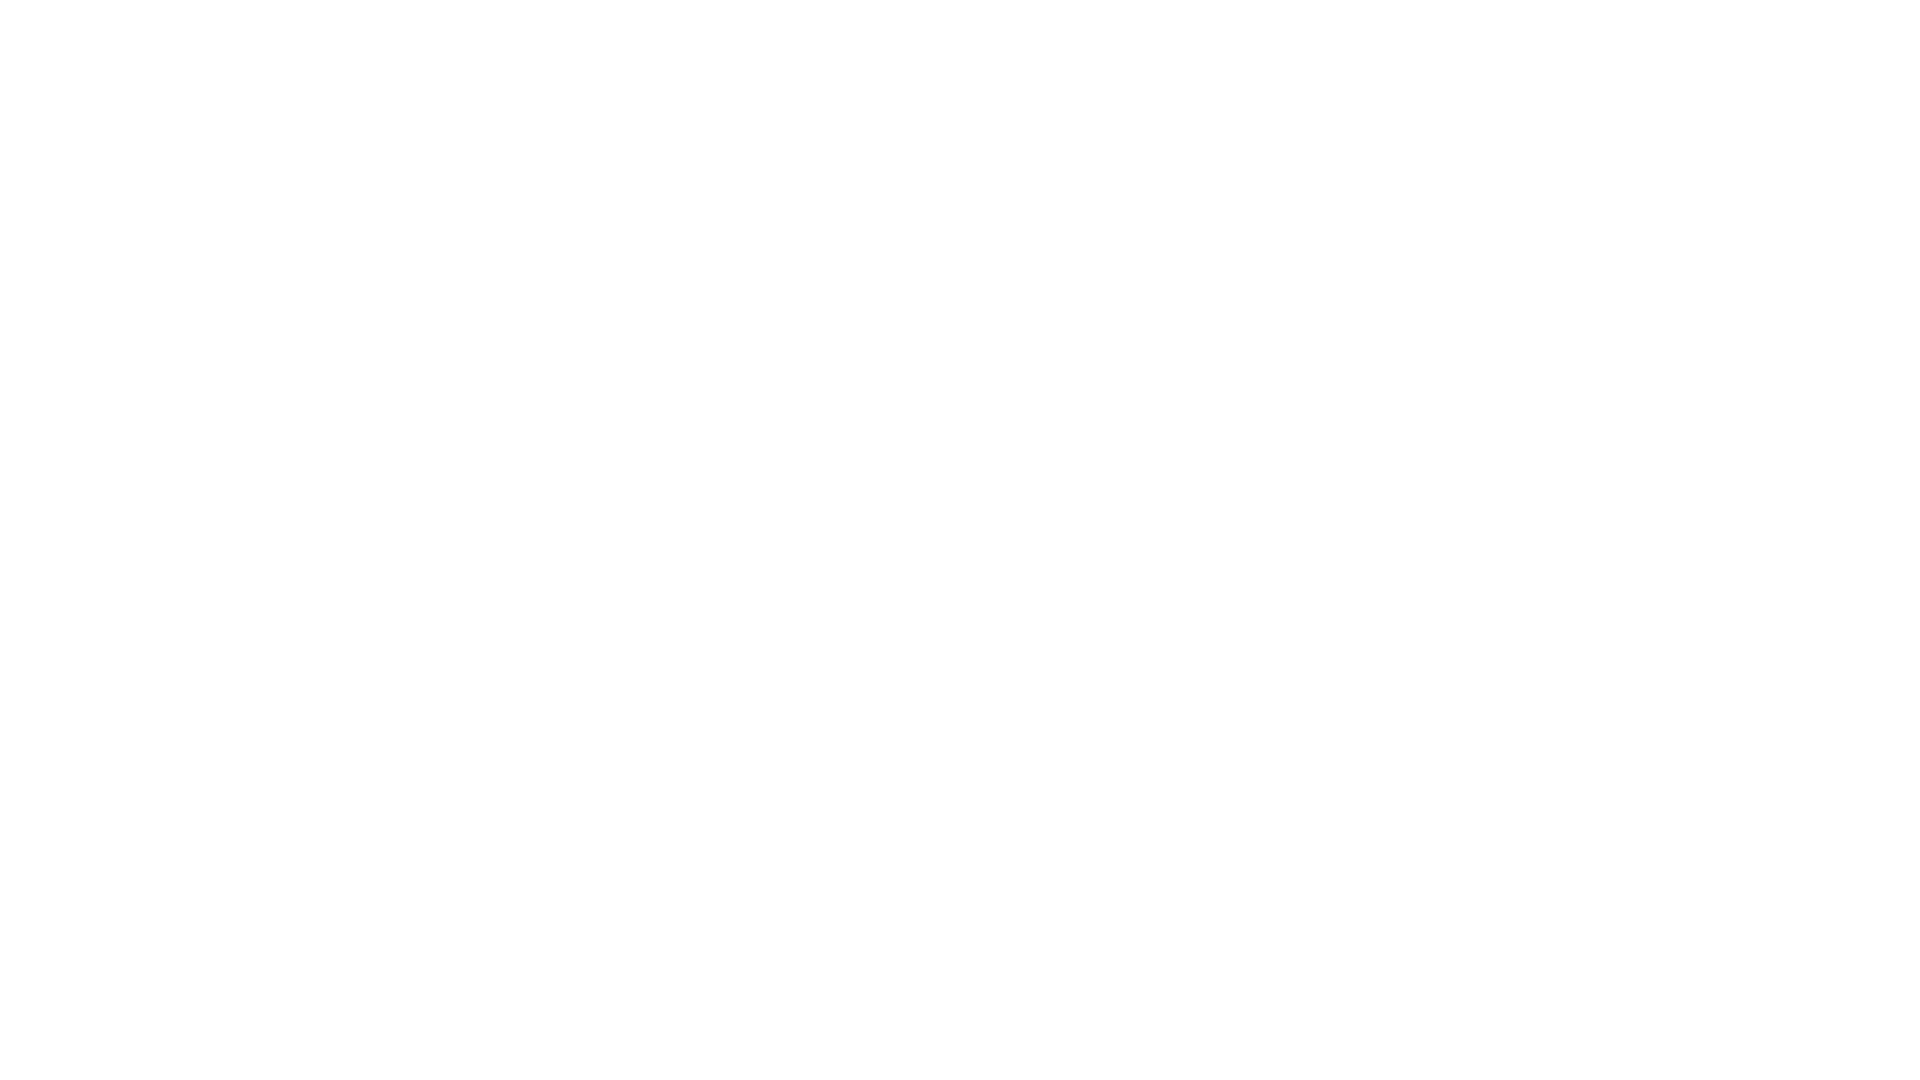

Page title verification failed - expected 'bookit' but got 'No such app'
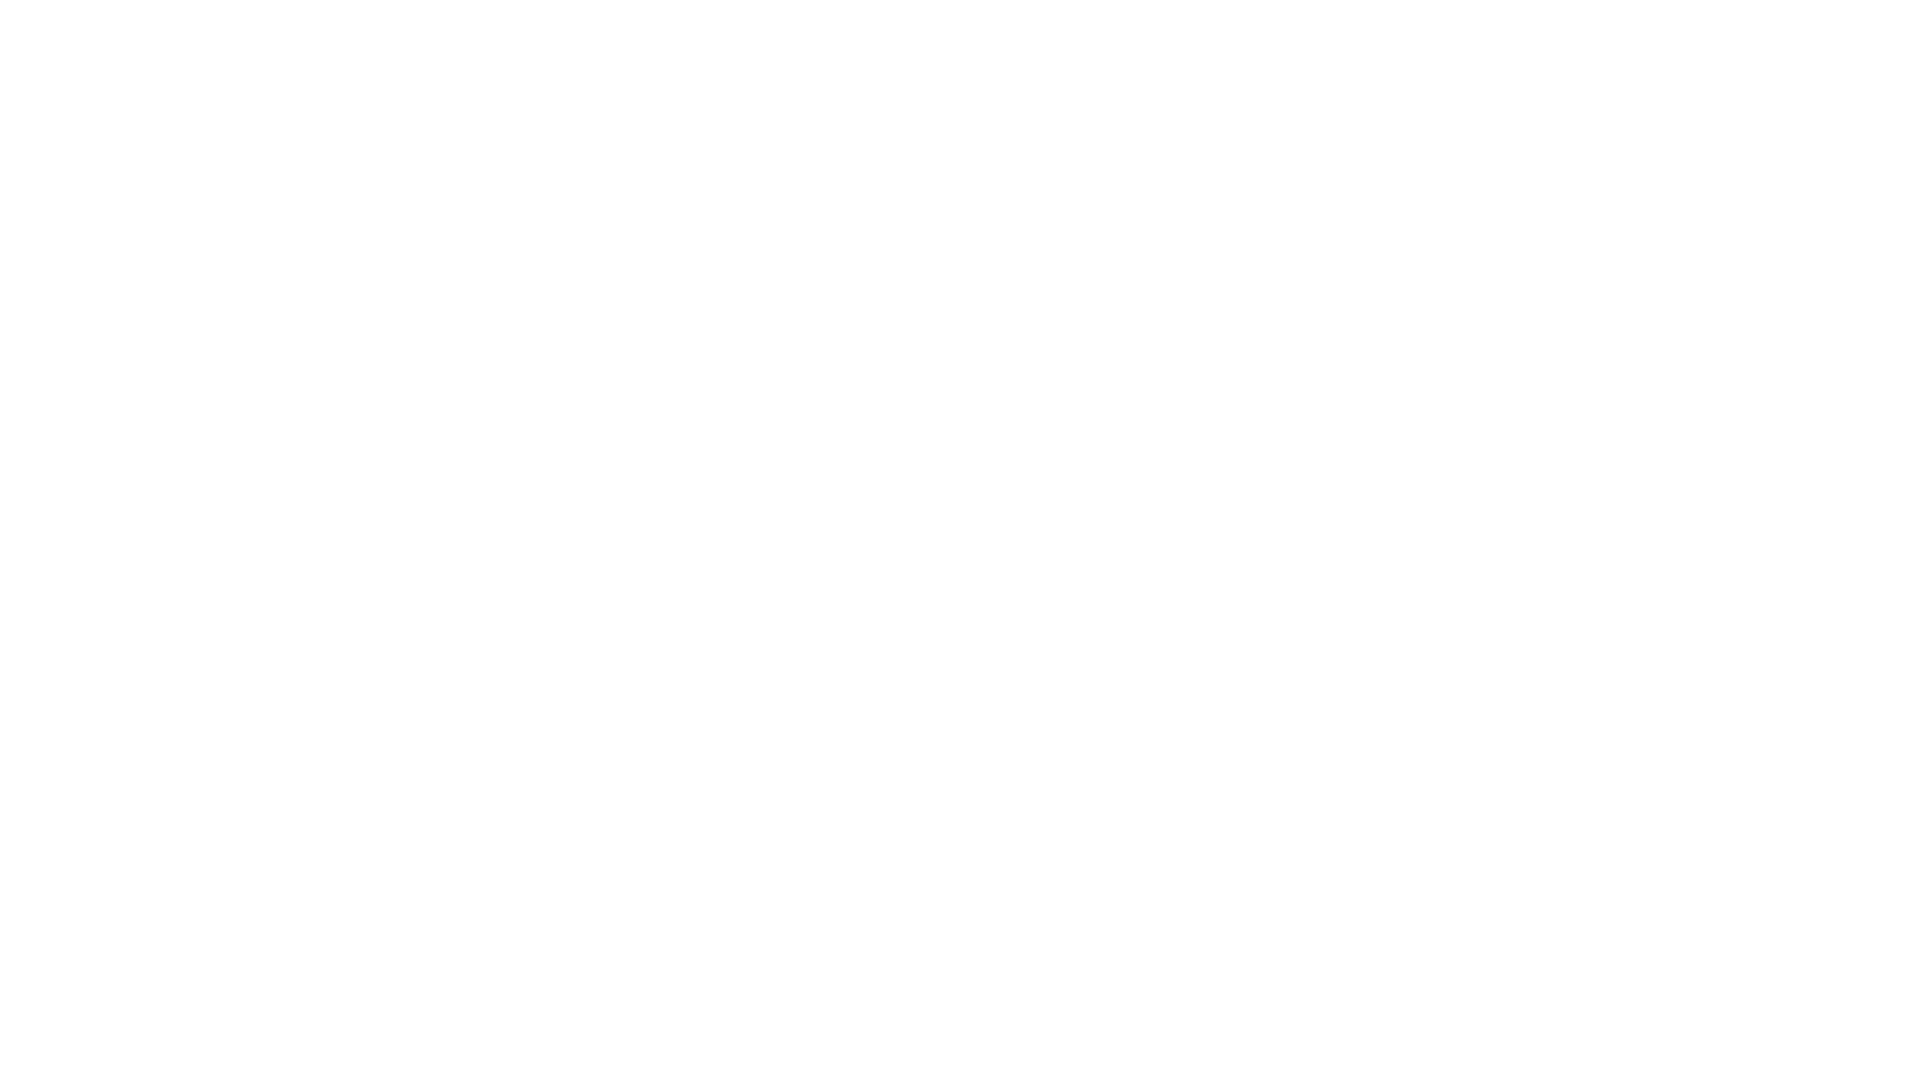

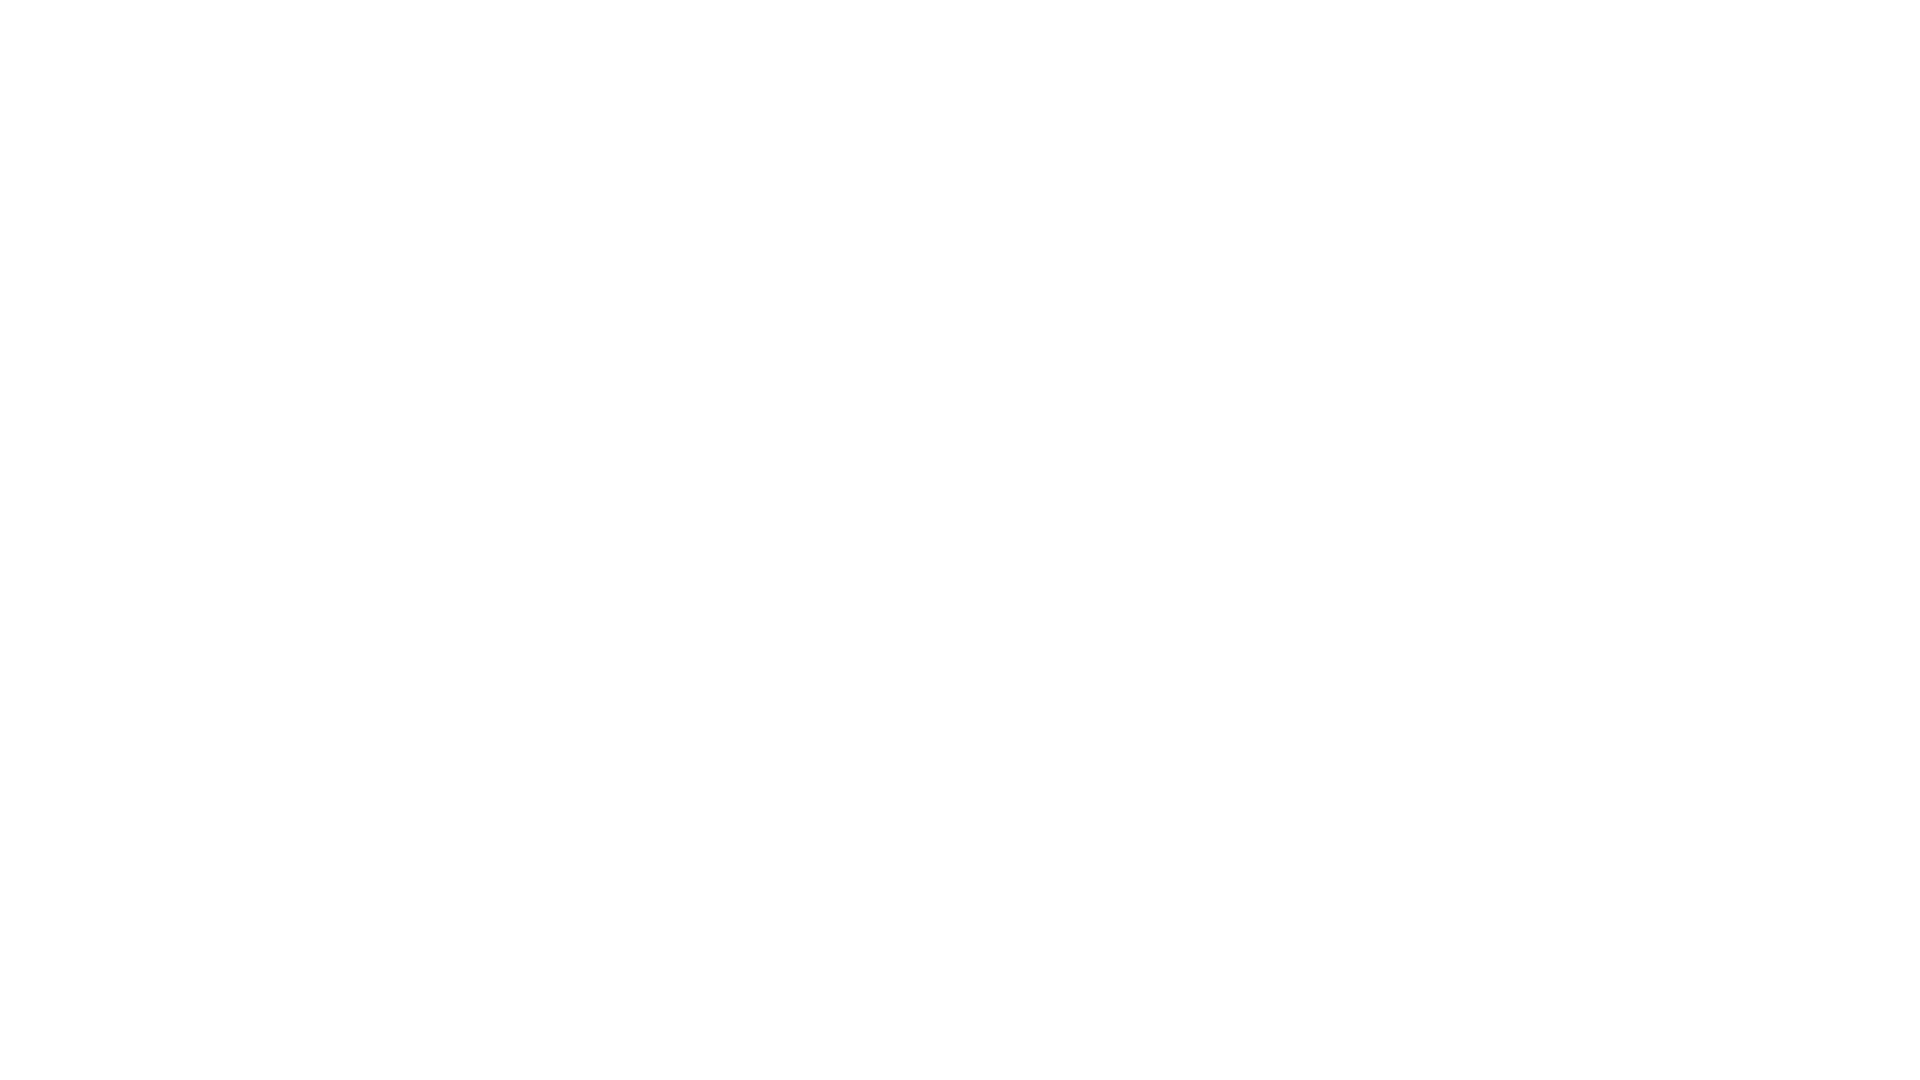